Tests pagination functionality on a job listing page by navigating through multiple pages using the forward arrow button

Starting URL: https://conspicuous.com/jobs/

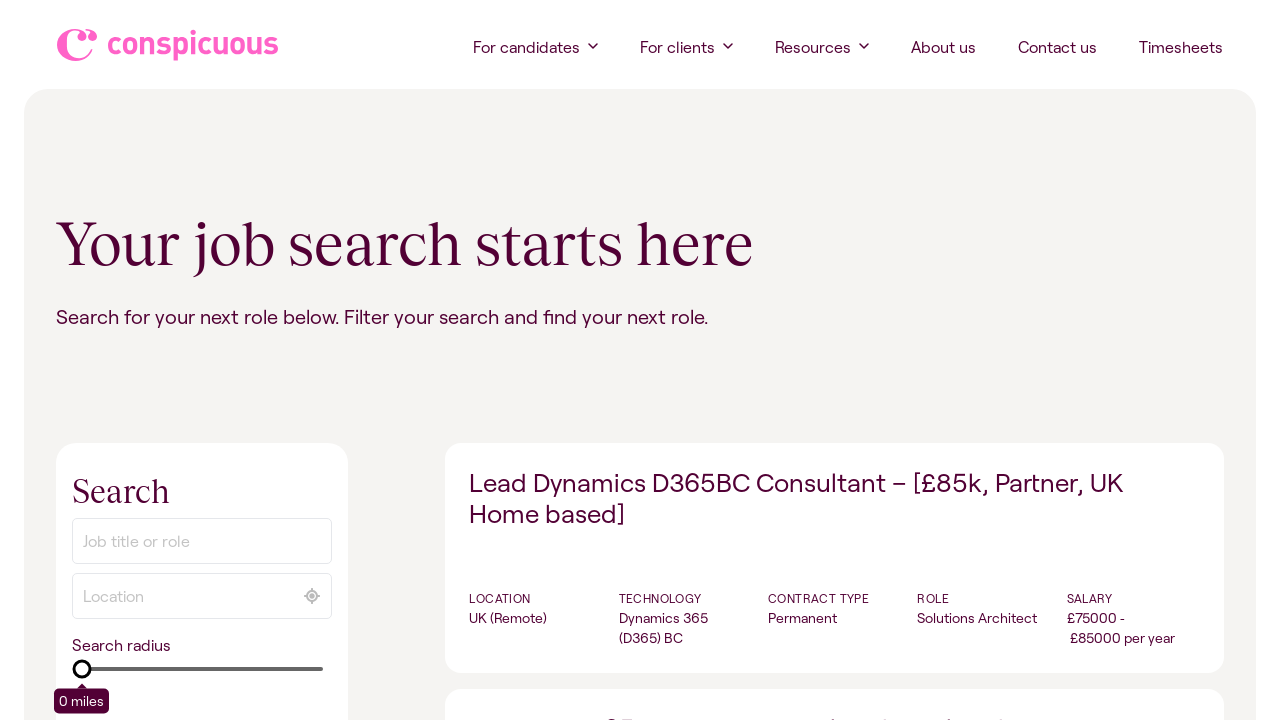

Waited for job listings container to load
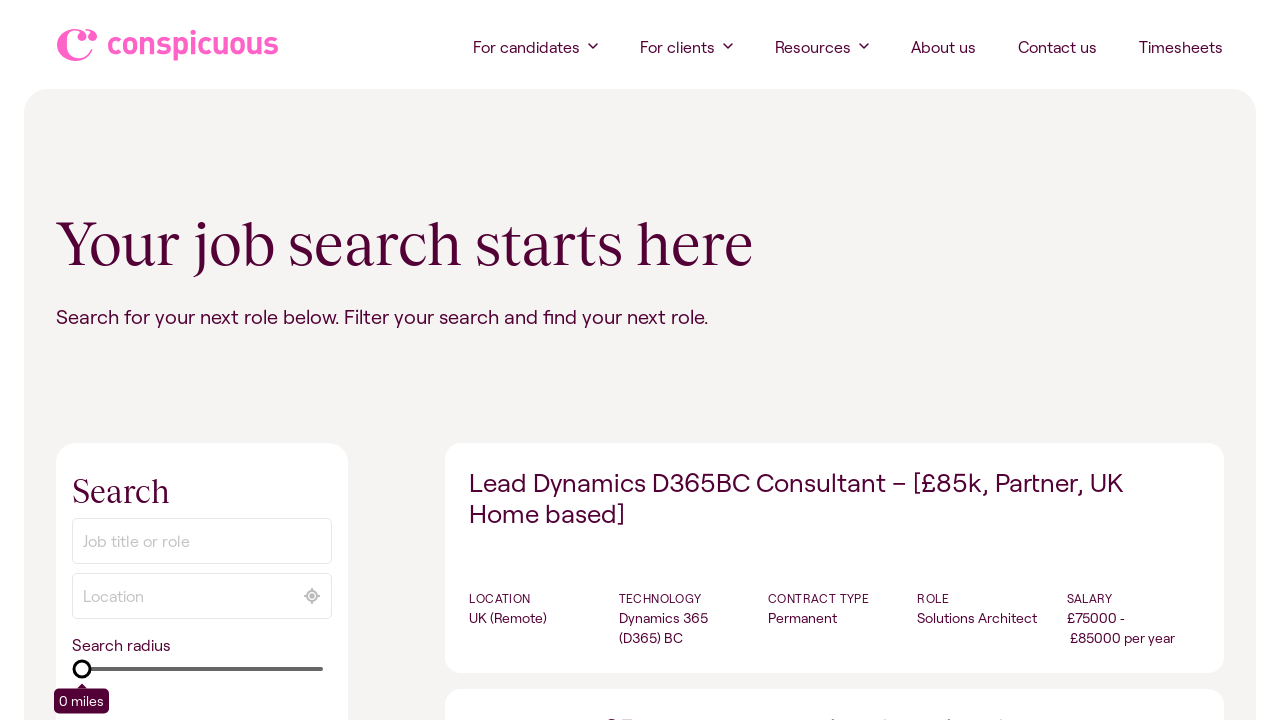

Waited for individual job items to load
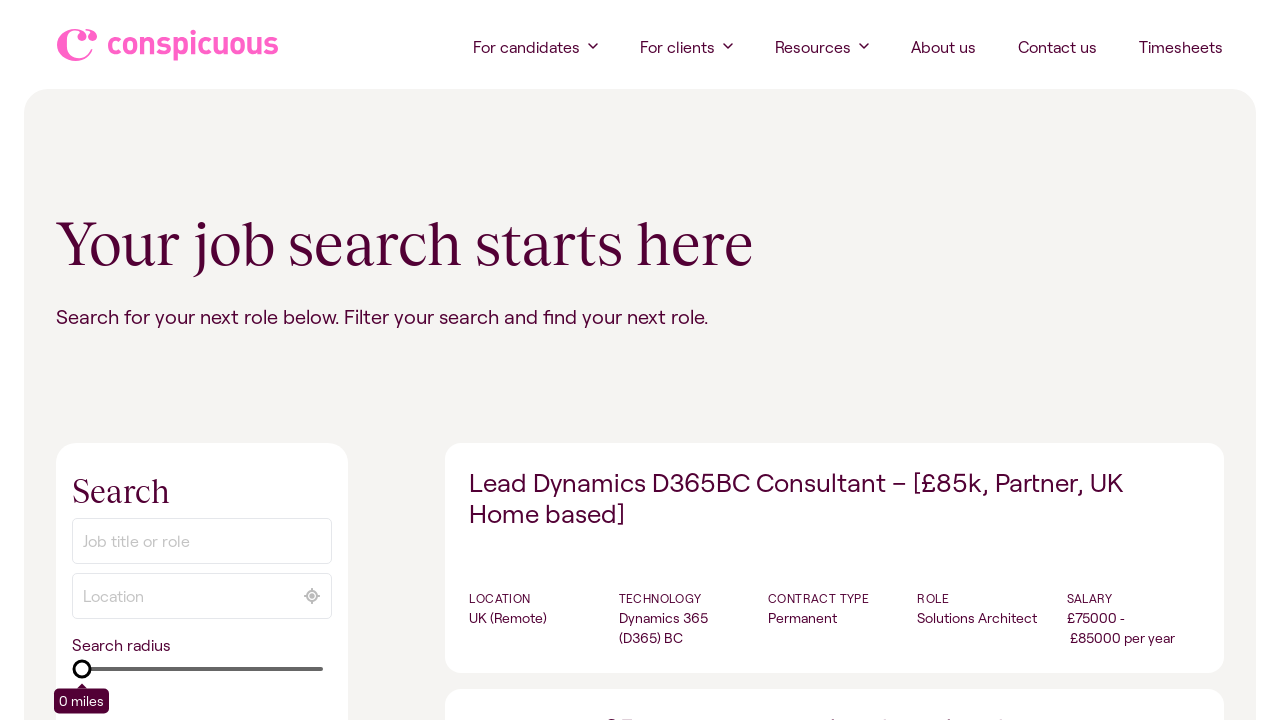

Clicked forward arrow button to navigate to page 2 at (760, 361) on .job-manager-pagination >> a:has-text("→")
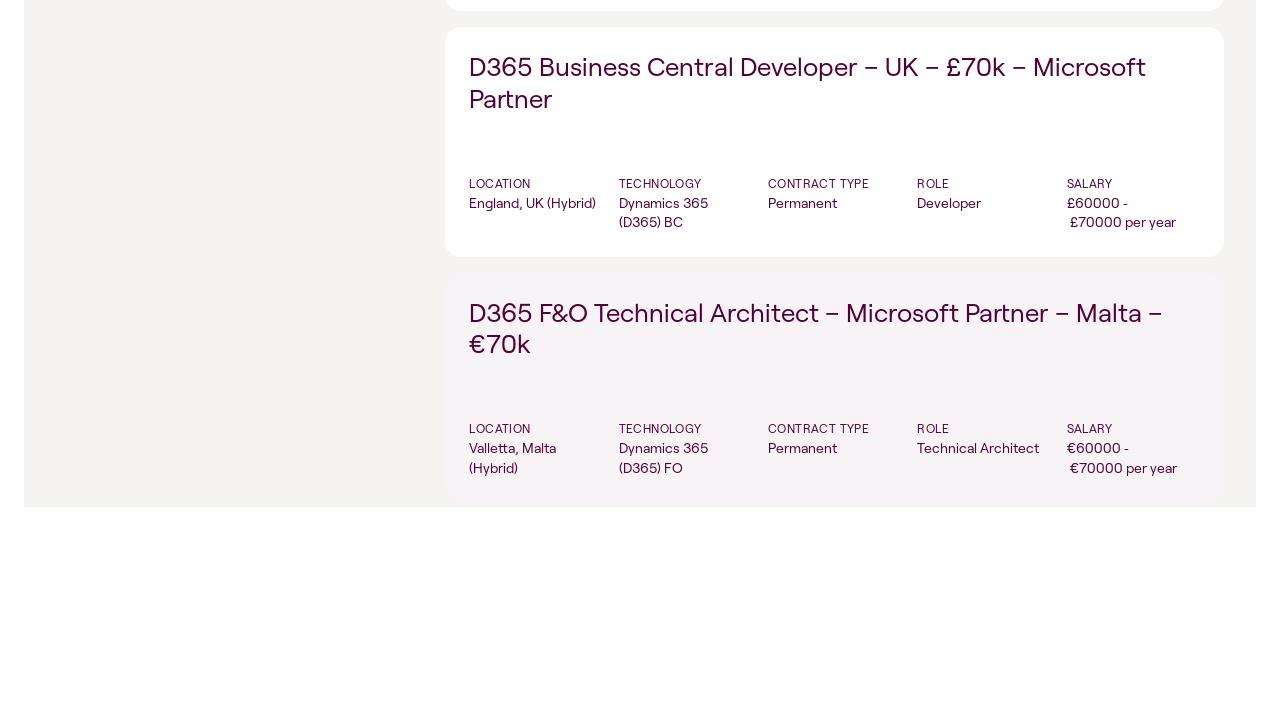

Waited for job listings to load on new page
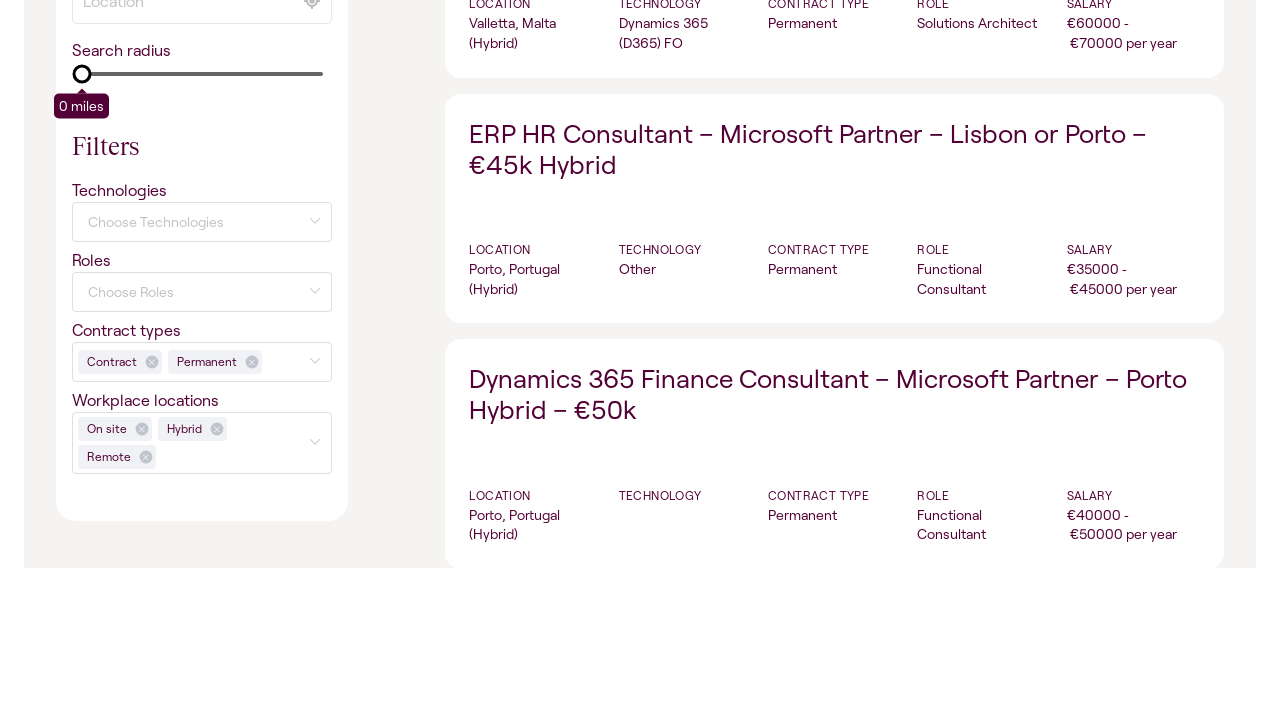

Waited for job items to load on new page
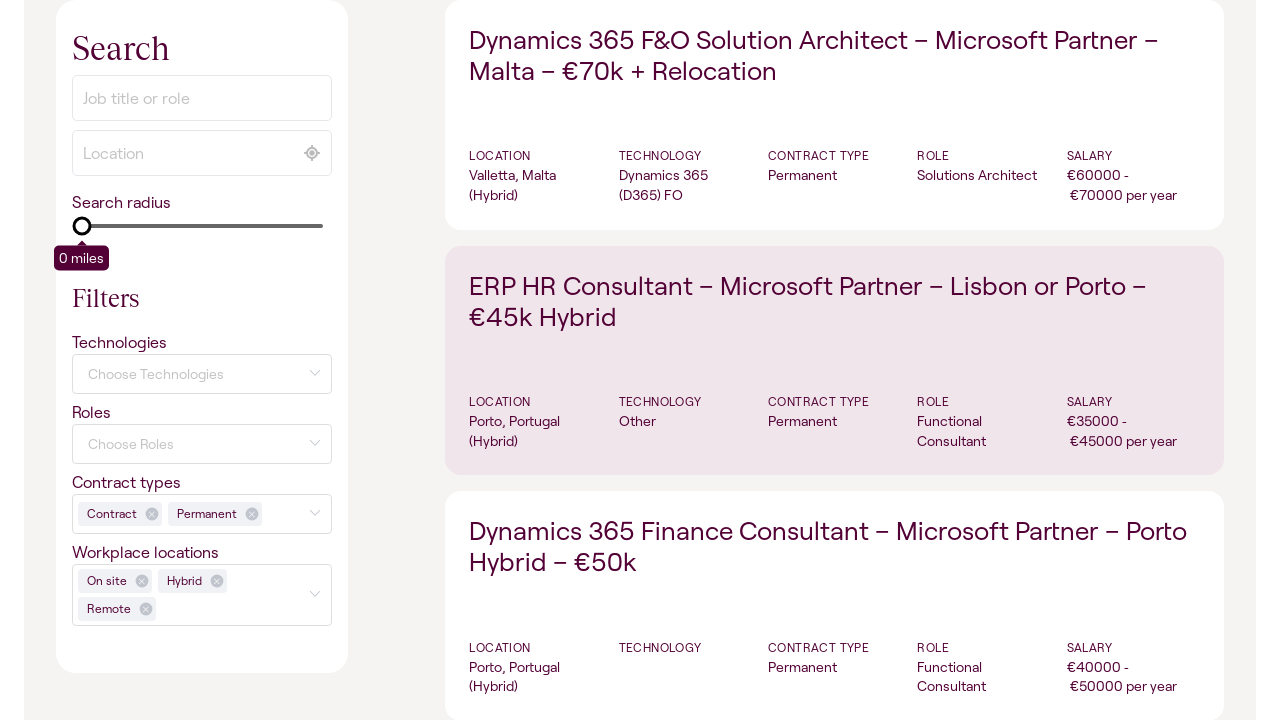

Clicked forward arrow button to navigate to page 3 at (788, 361) on .job-manager-pagination >> a:has-text("→")
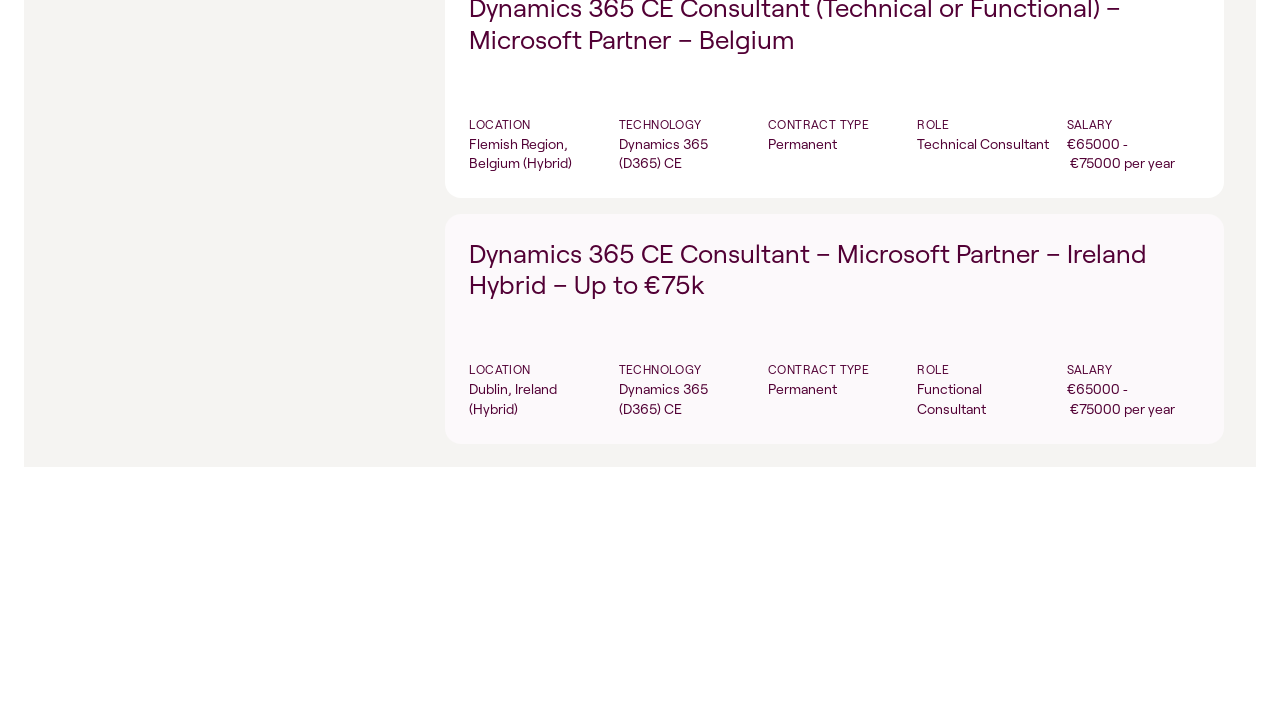

Waited for job listings to load on new page
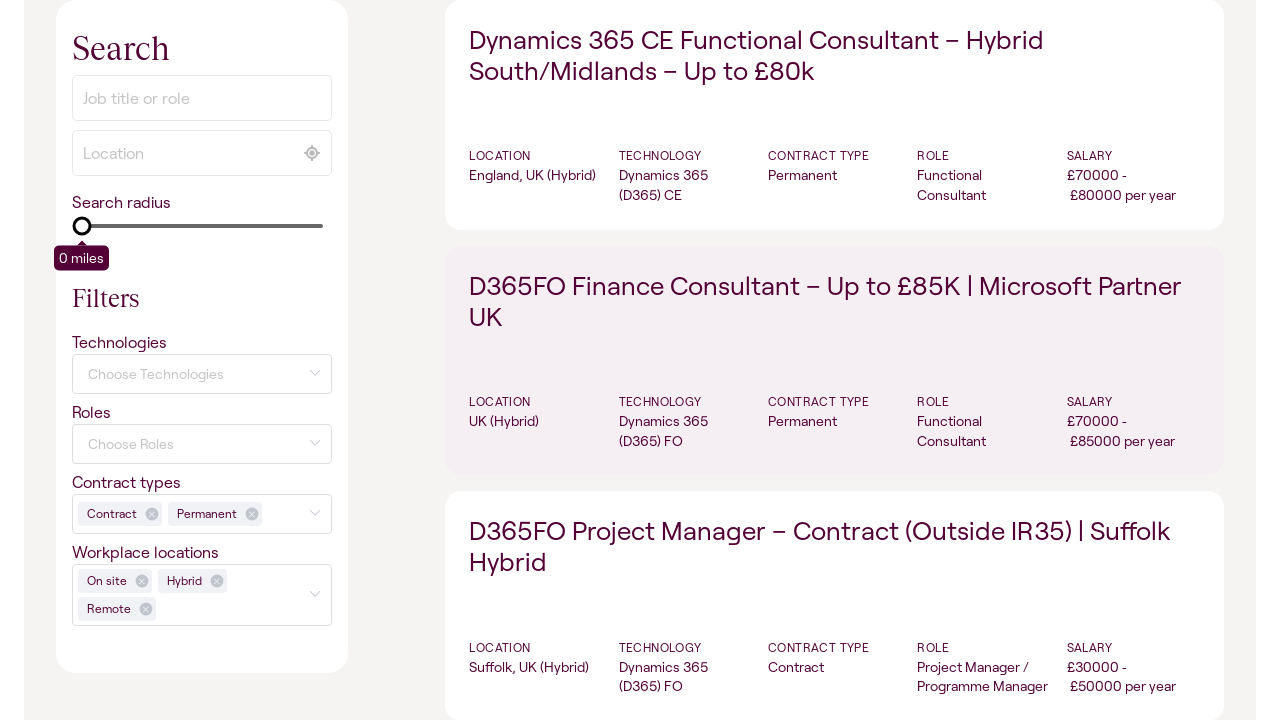

Waited for job items to load on new page
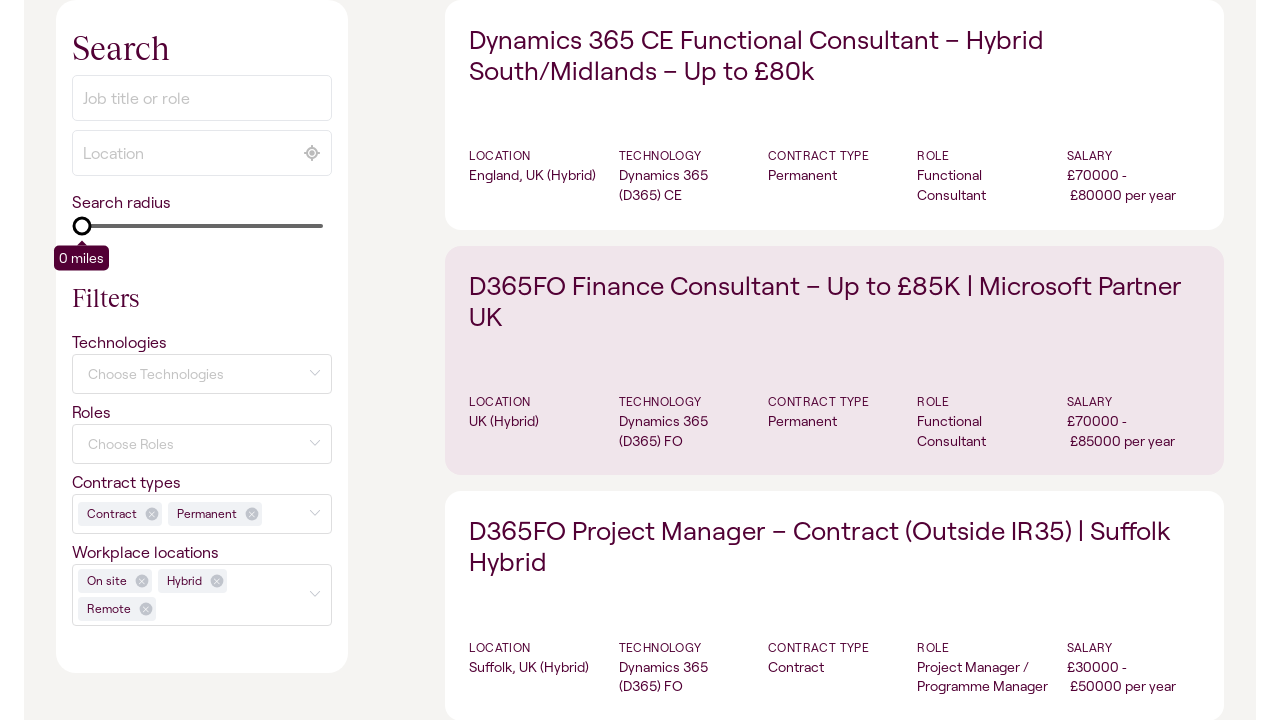

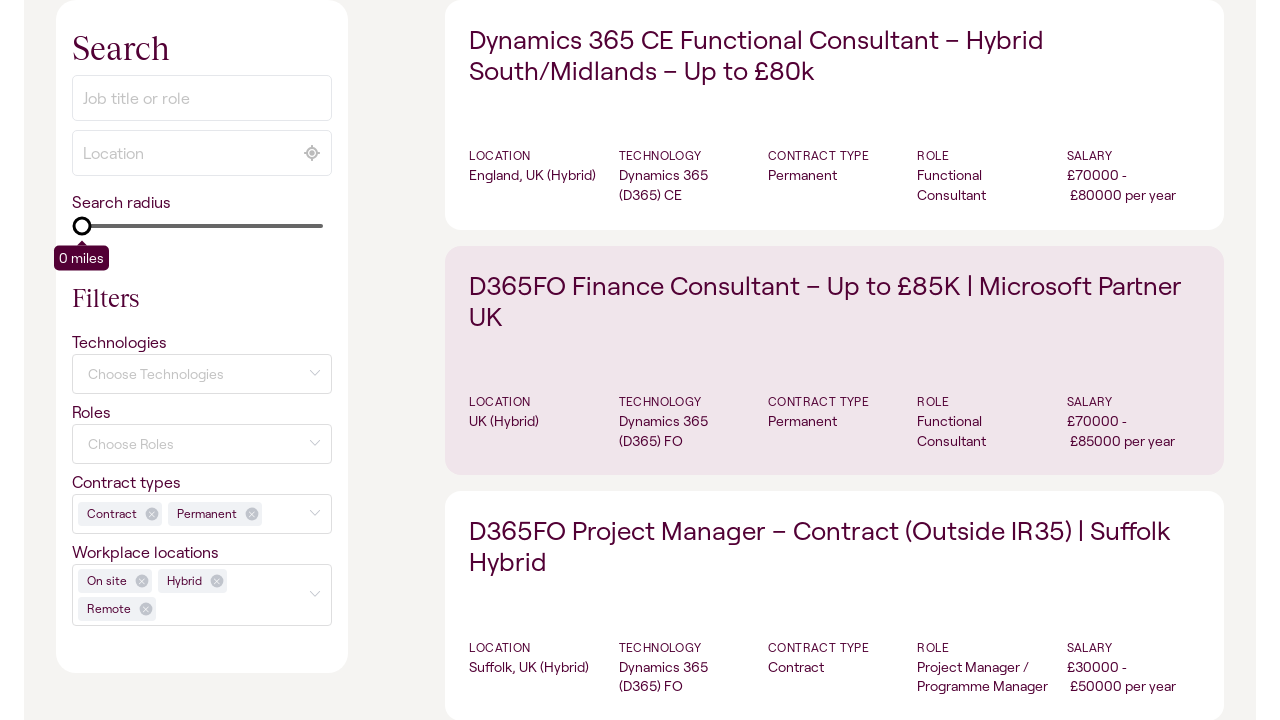